Tests the DemoQA website by navigating to the Elements section, clicking a radio button, then navigating to Text Box and filling in name and email fields.

Starting URL: https://demoqa.com/

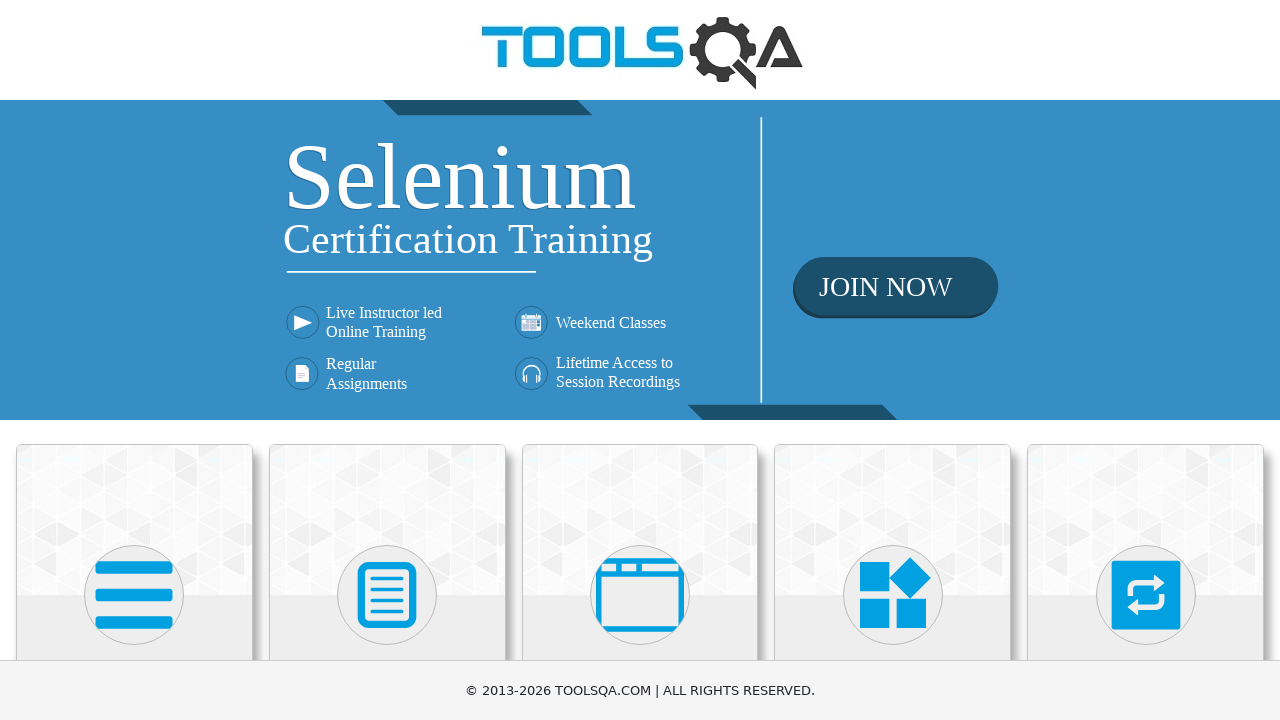

Clicked on Elements card at (134, 520) on xpath=(//*[@class='card-up'])[1]
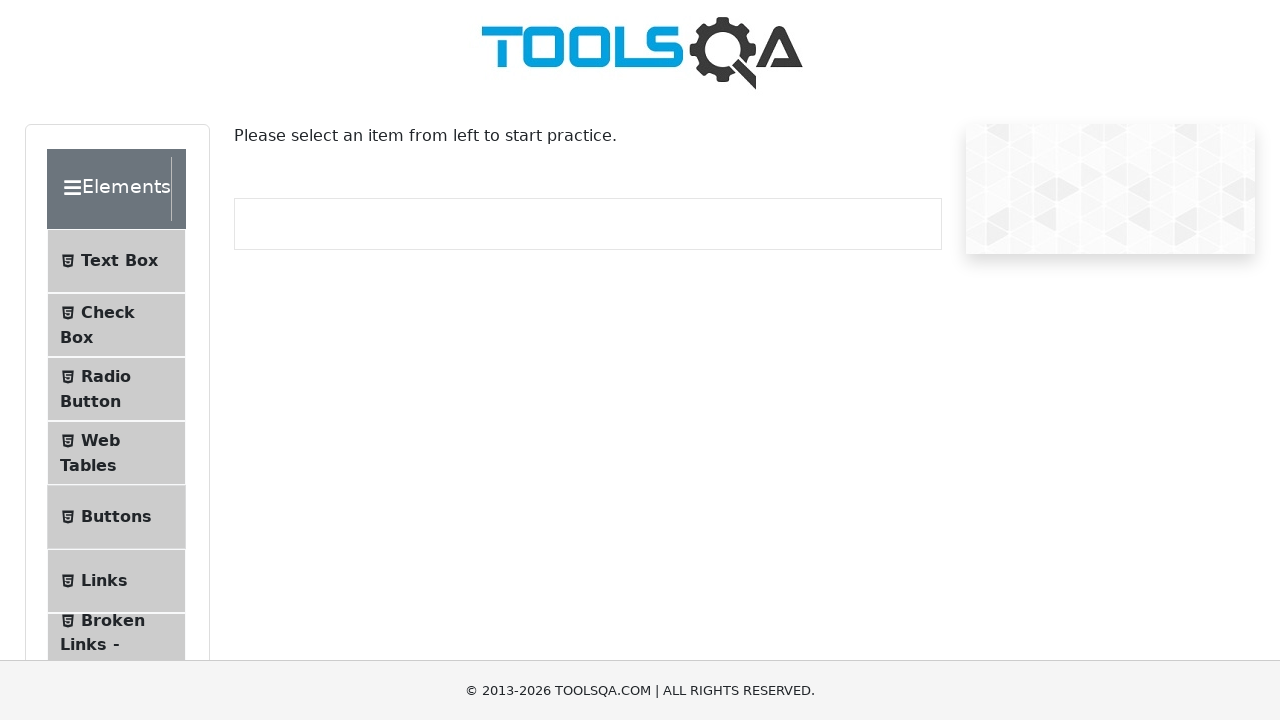

Clicked on Radio Button menu item at (116, 389) on xpath=(//*[@id='item-2'])[1]
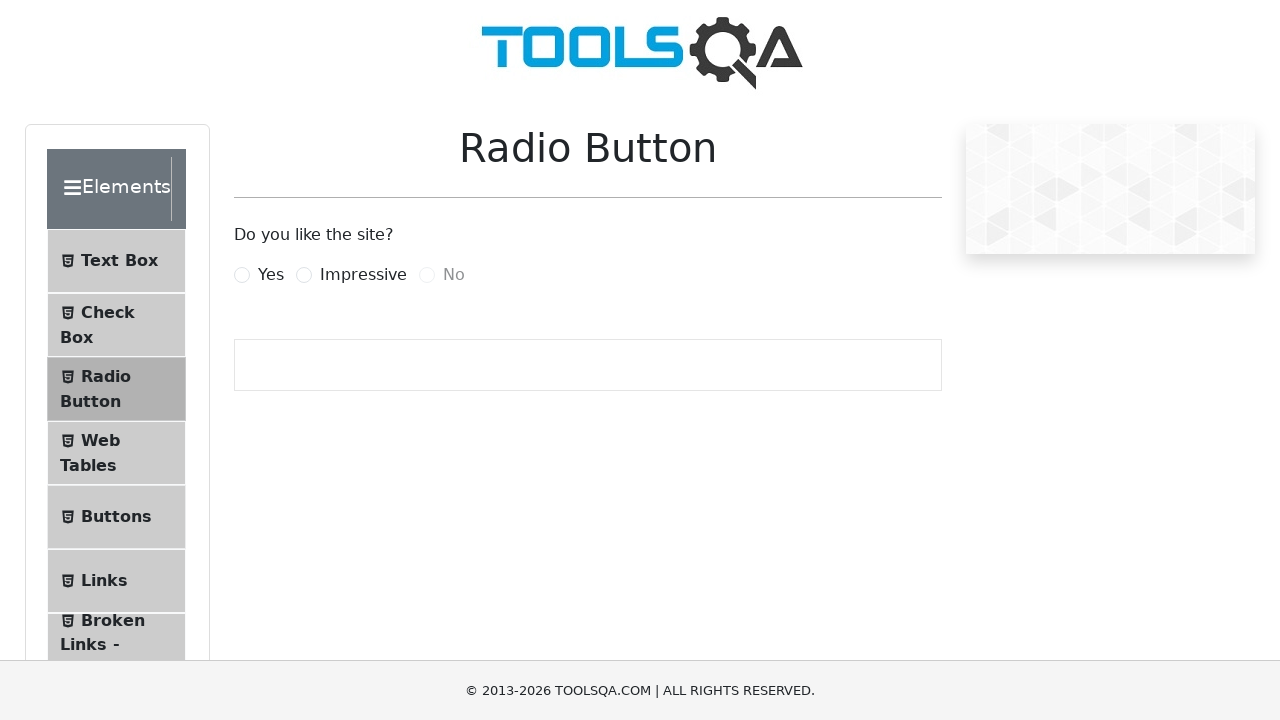

Clicked the 'Yes' radio button
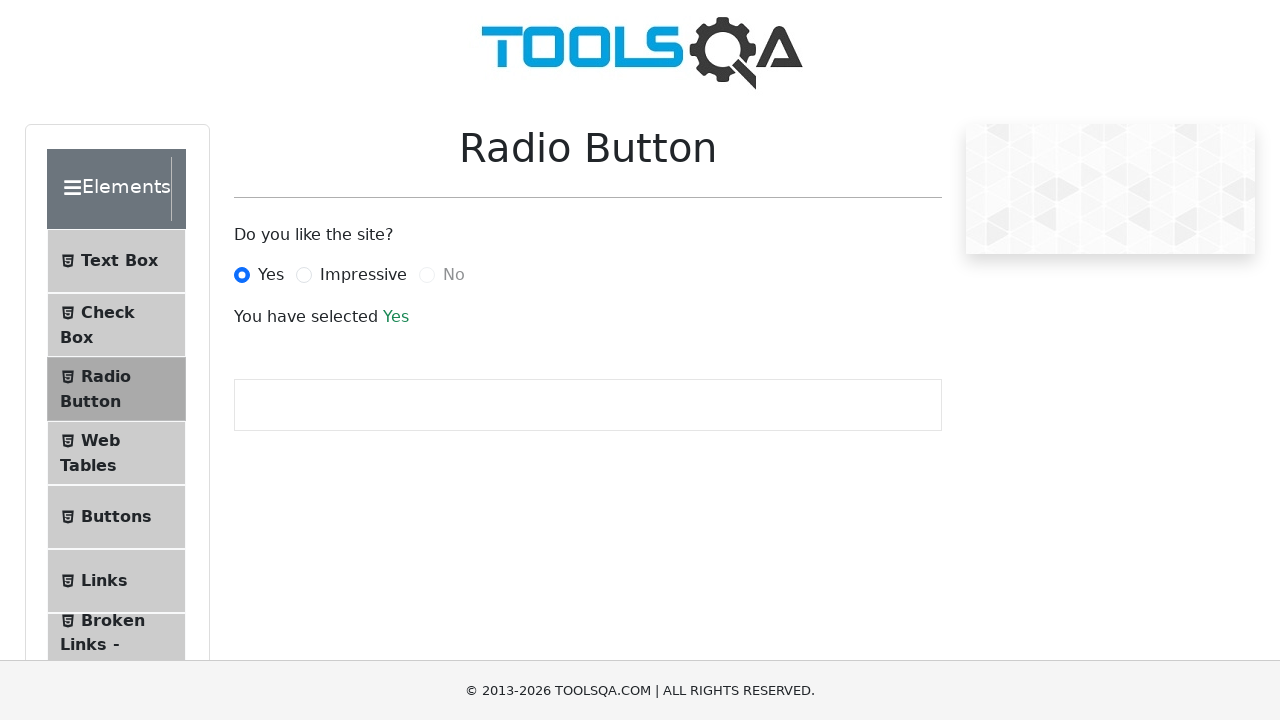

Text Box menu item is visible
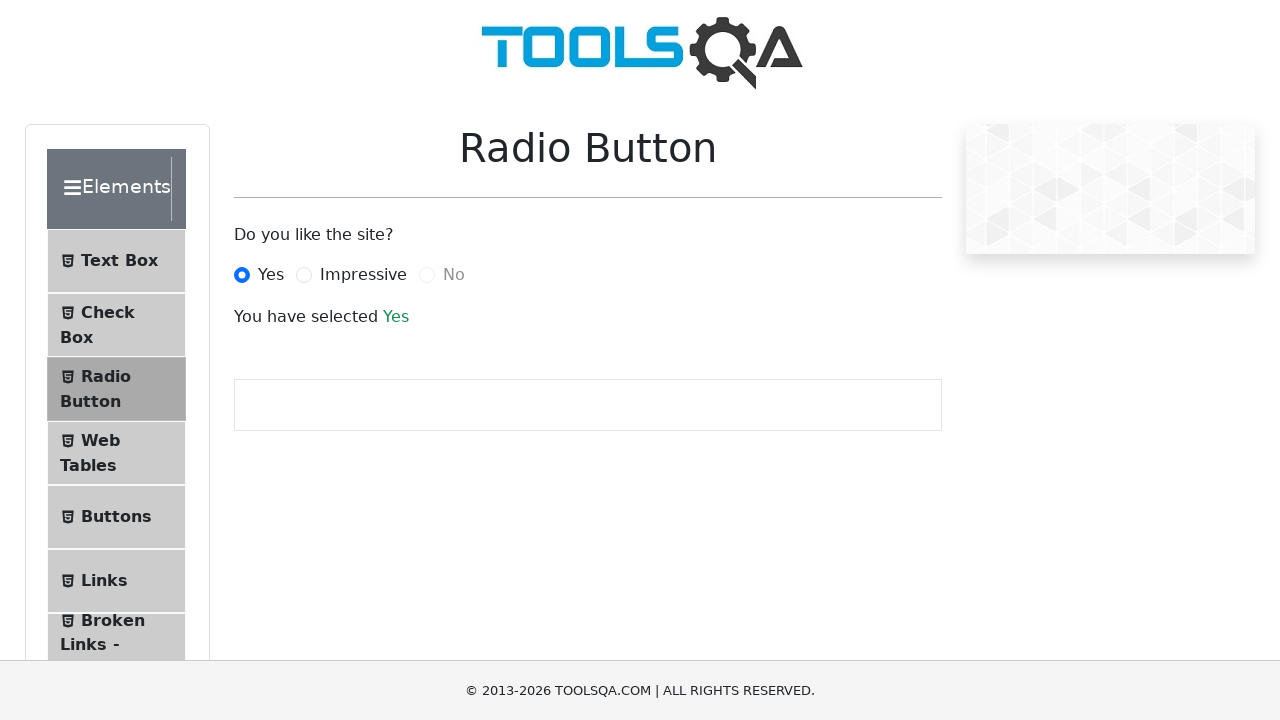

Clicked on Text Box menu item at (116, 261) on xpath=//li[contains(@class, 'btn-light') and contains(., 'Text Box')]
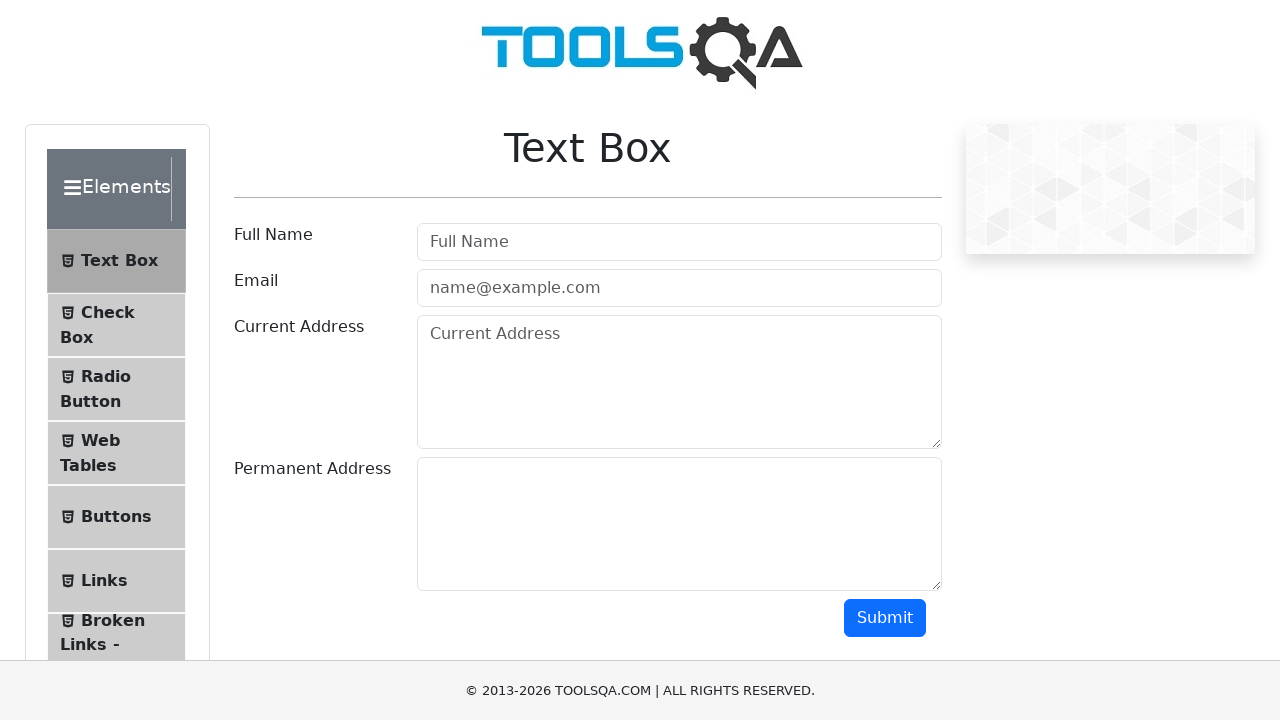

Filled Full Name field with 'Jordan Brown' on xpath=(//*[@class='mr-sm-2 form-control'])[1]
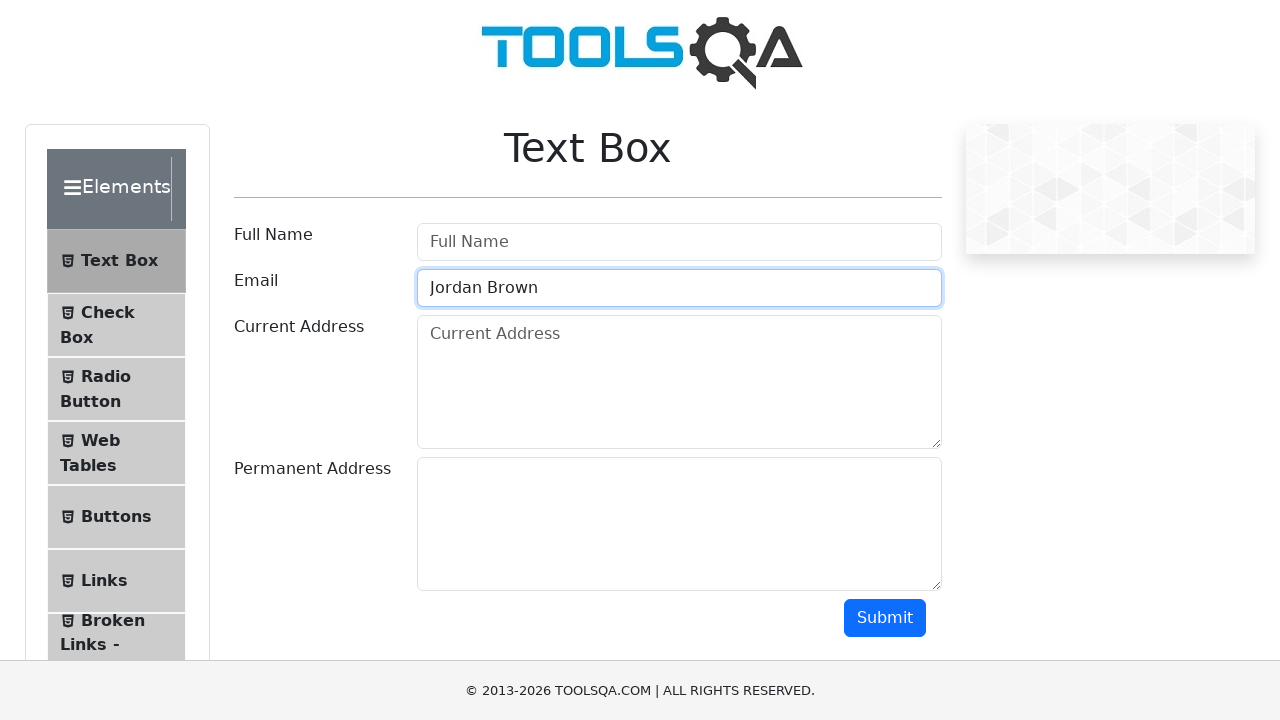

Filled Email field with 'example@mail.com' on input[placeholder='name@example.com']
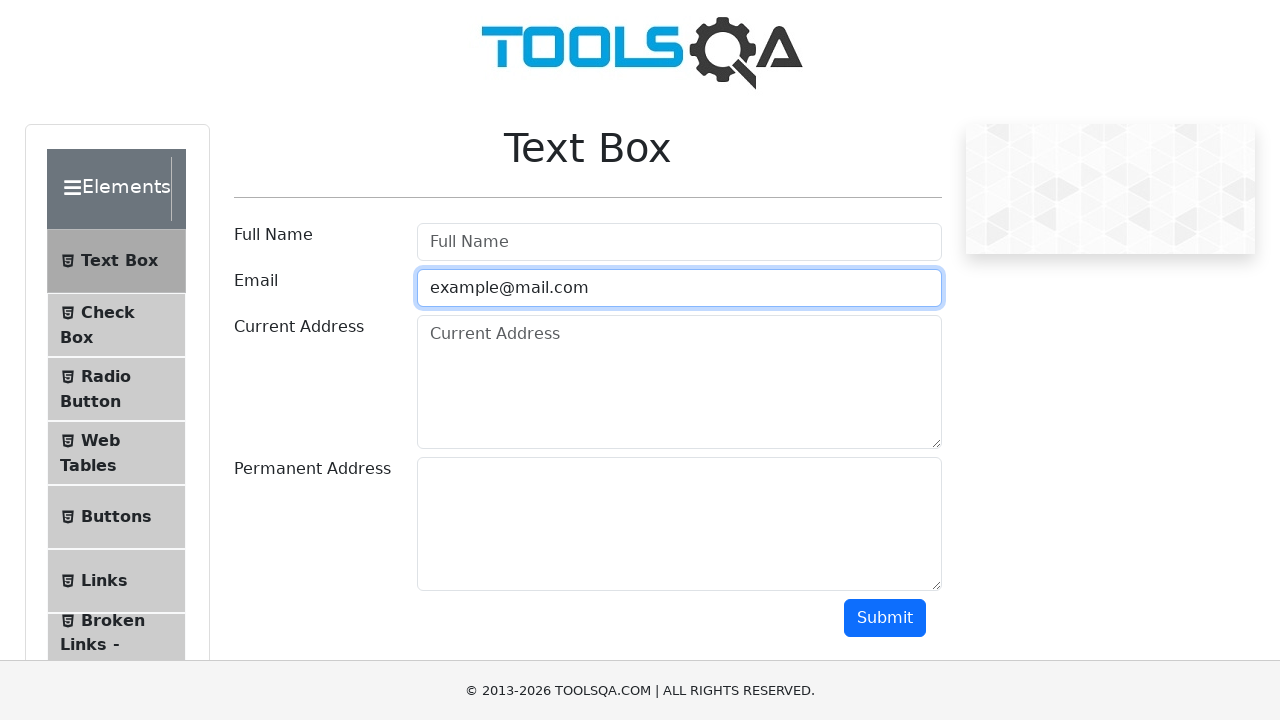

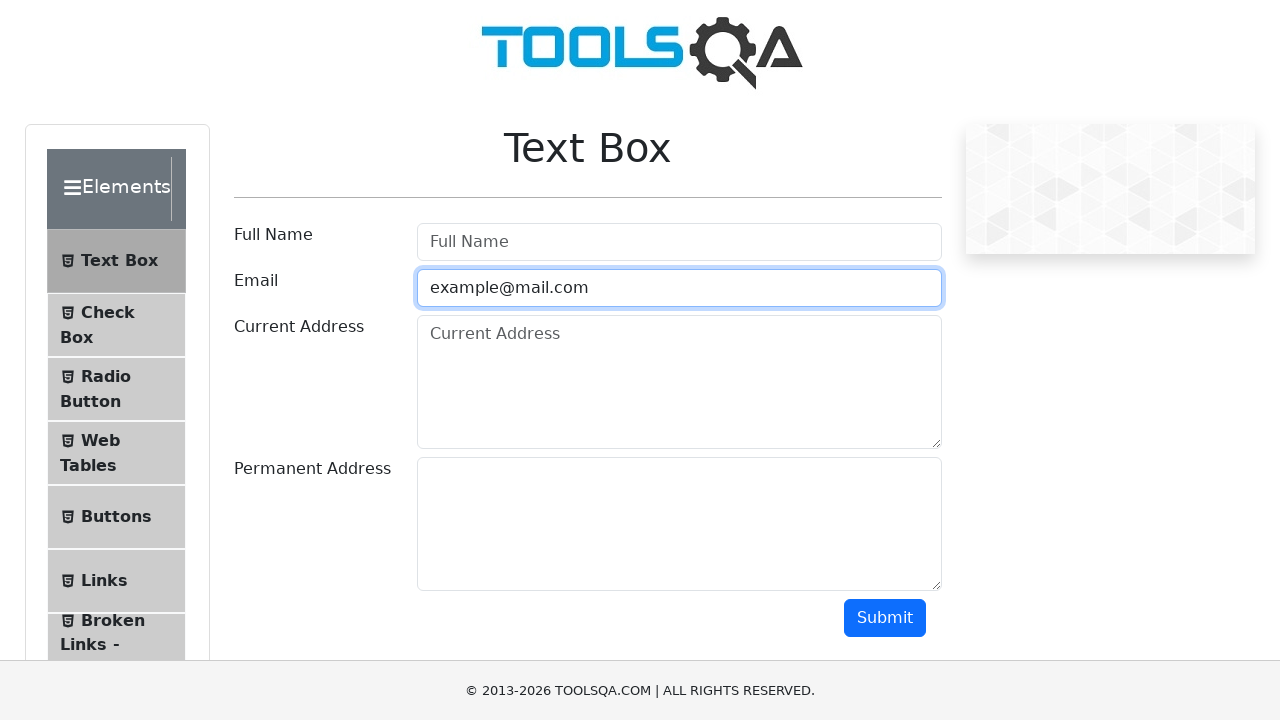